Tests the contact form functionality by opening the contact dialog, filling form fields, and submitting the message

Starting URL: https://www.demoblaze.com/

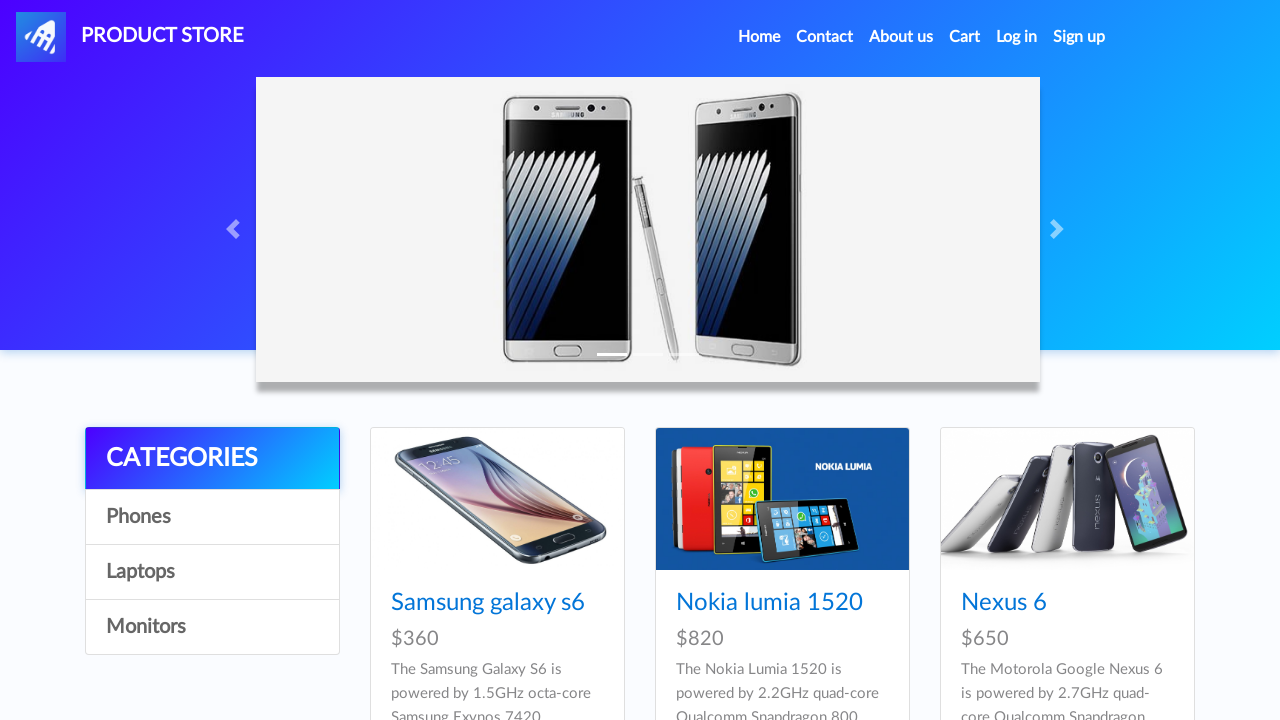

Clicked Contact link in navigation at (825, 37) on a.nav-link:has-text('Contact')
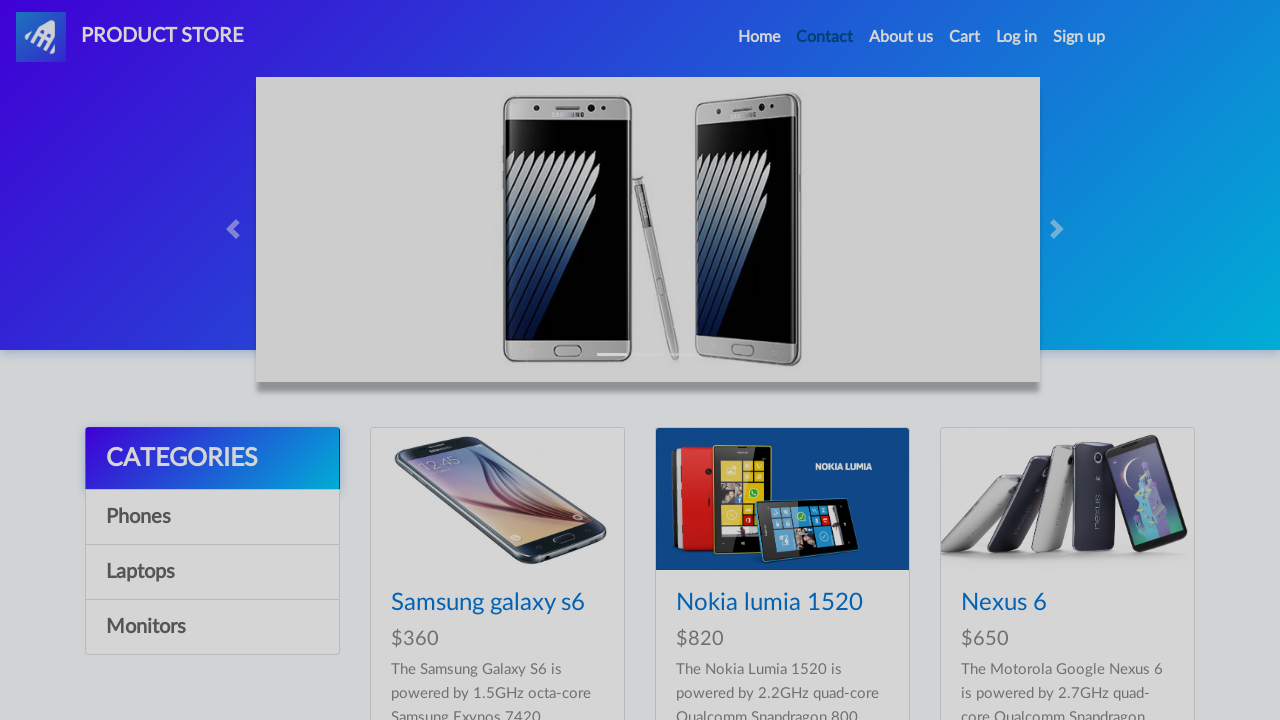

Contact form appeared and is visible
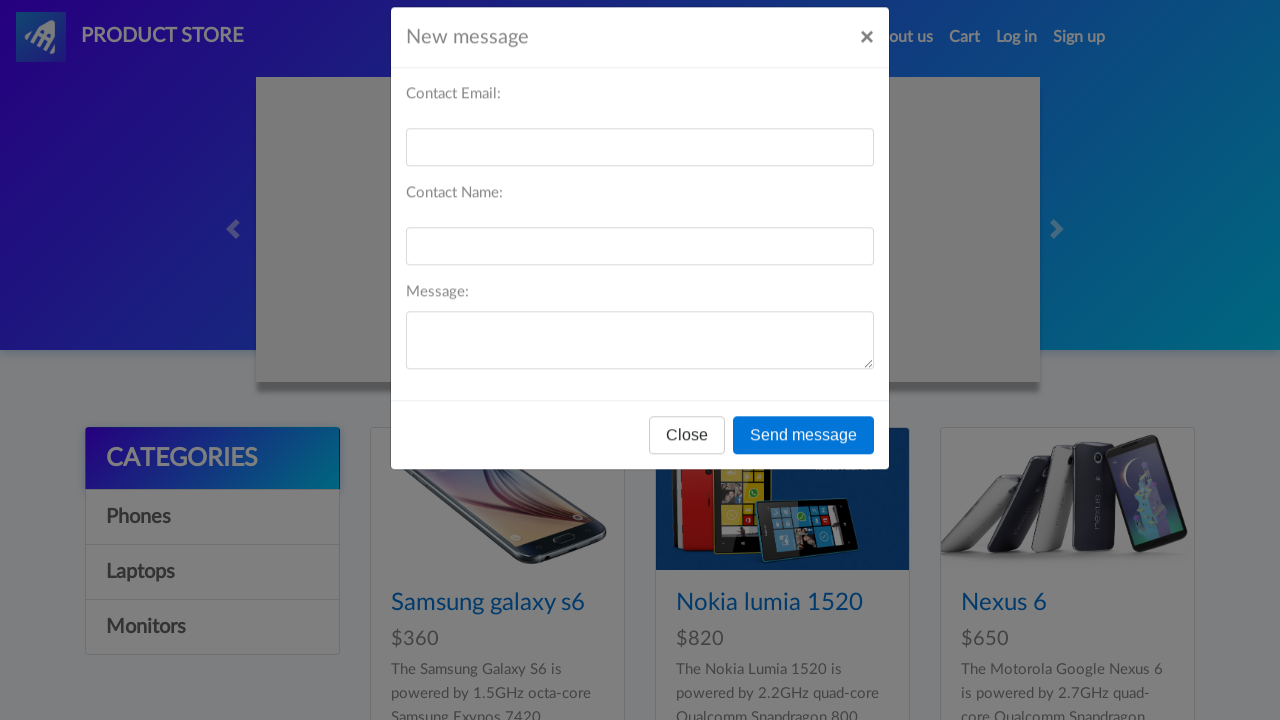

Filled email field with 'test@example.com' on #recipient-email
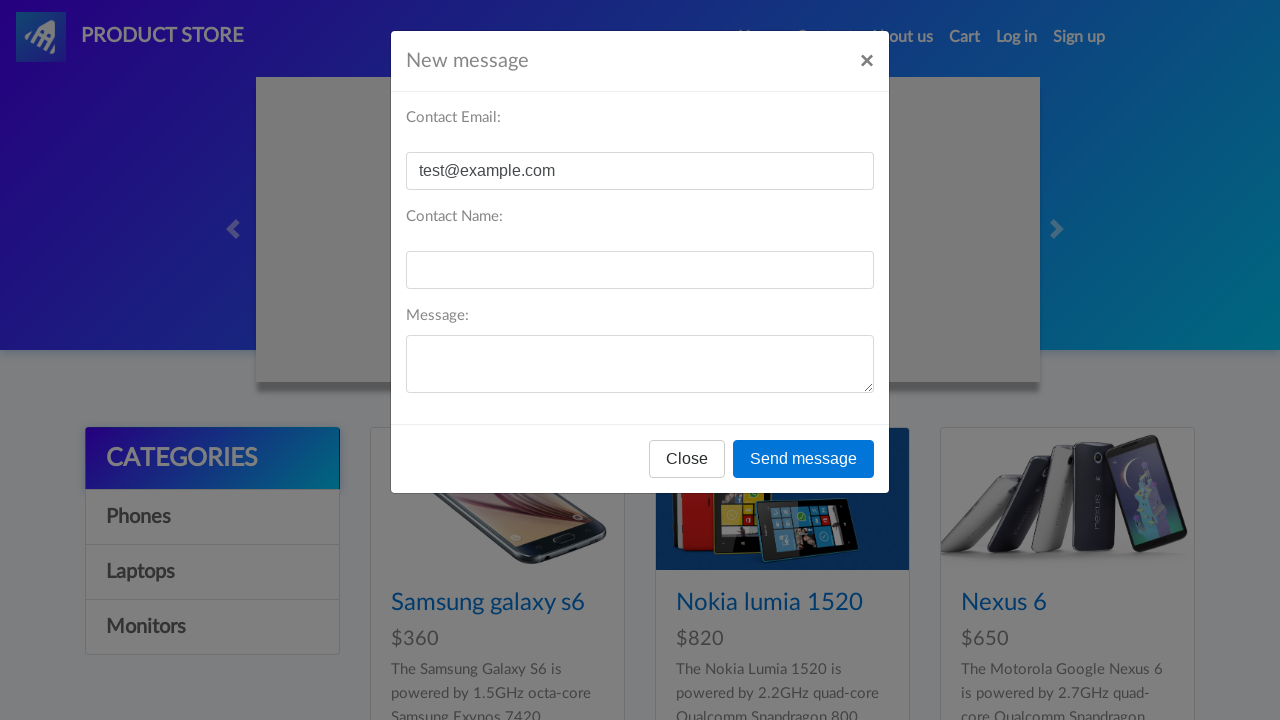

Filled name field with 'Test User' on #recipient-name
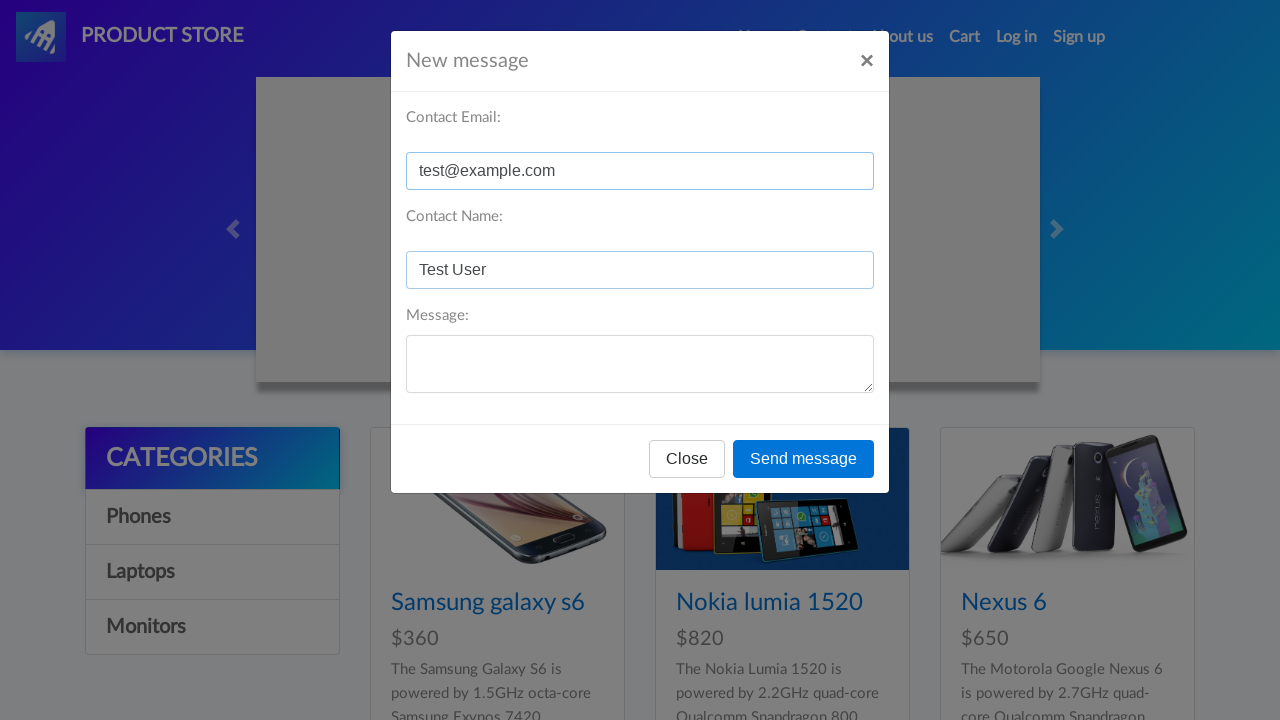

Filled message field with test message on #message-text
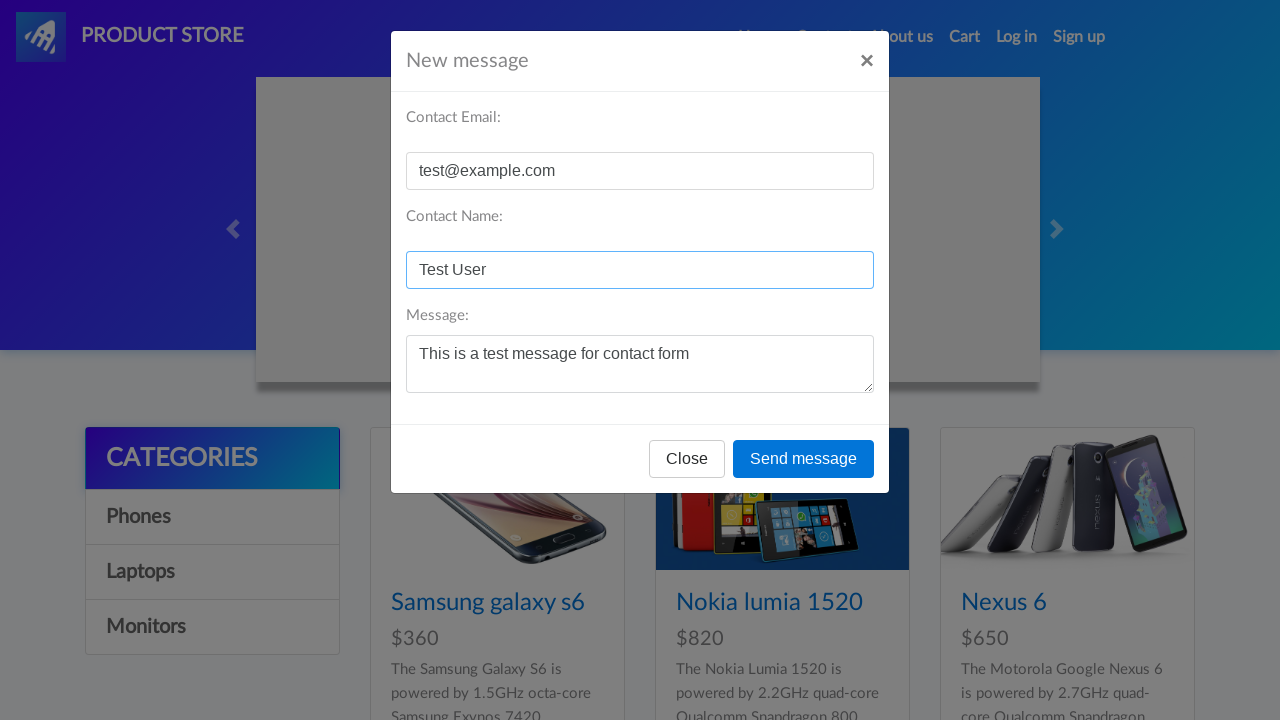

Clicked Send message button at (804, 459) on button:has-text('Send message')
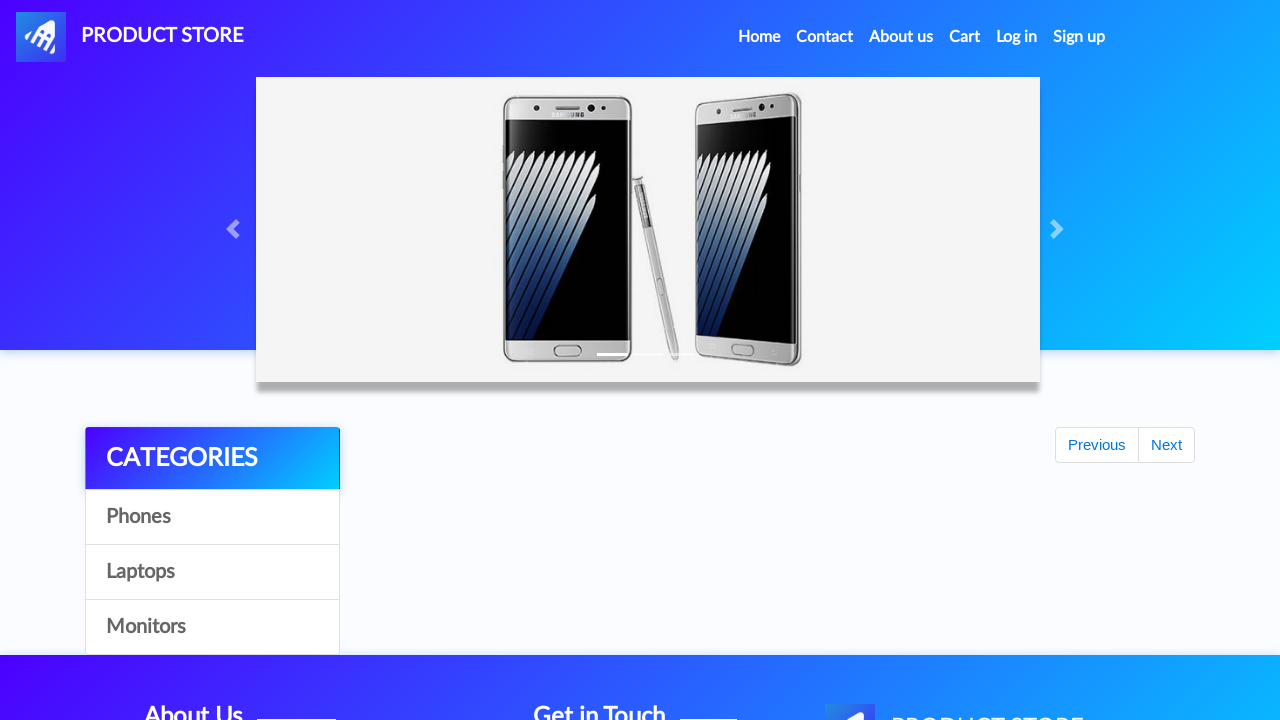

Handled and accepted dialog alert
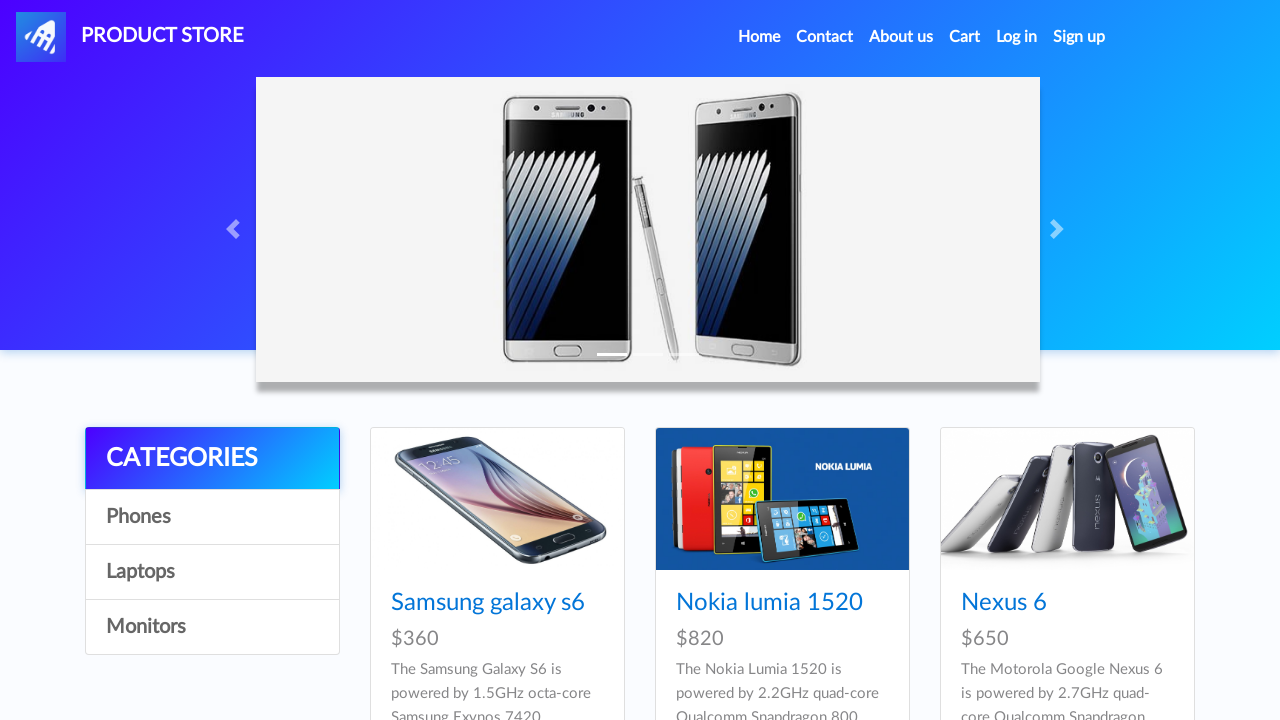

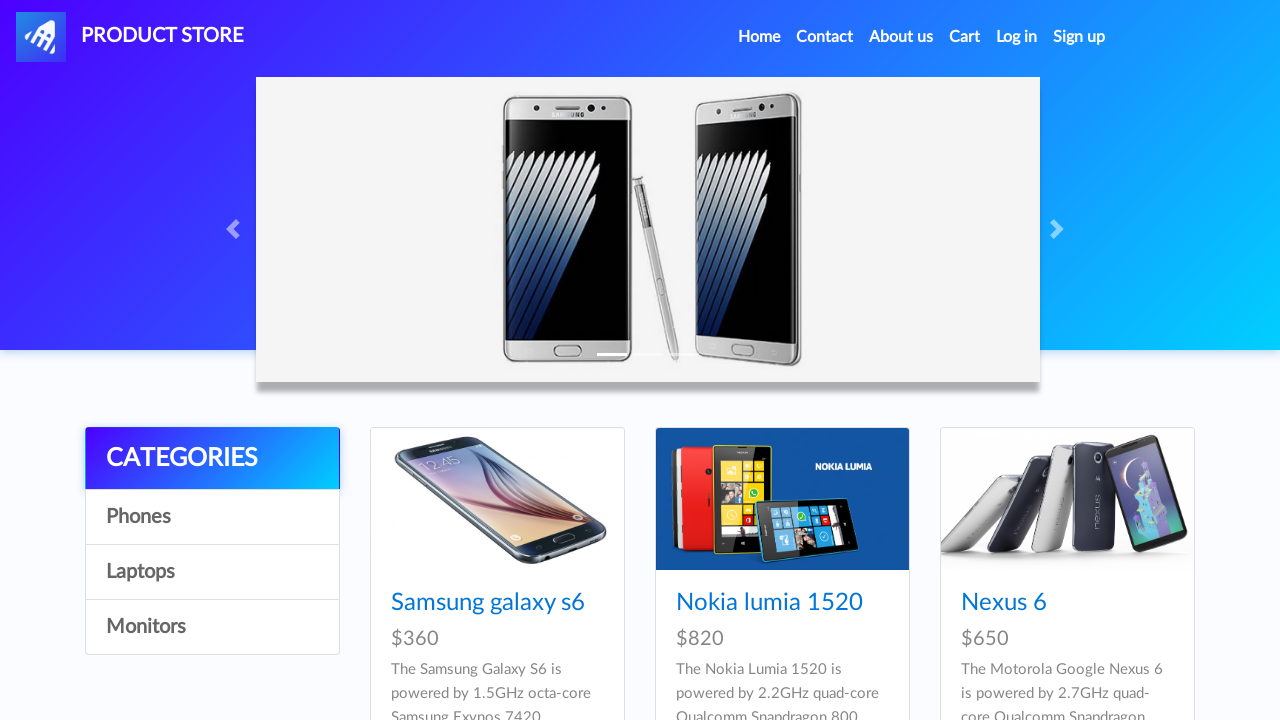